Tests jQuery UI custom dropdown by clicking to open it and selecting the value "8" from the number dropdown menu.

Starting URL: https://jqueryui.com/resources/demos/selectmenu/default.html

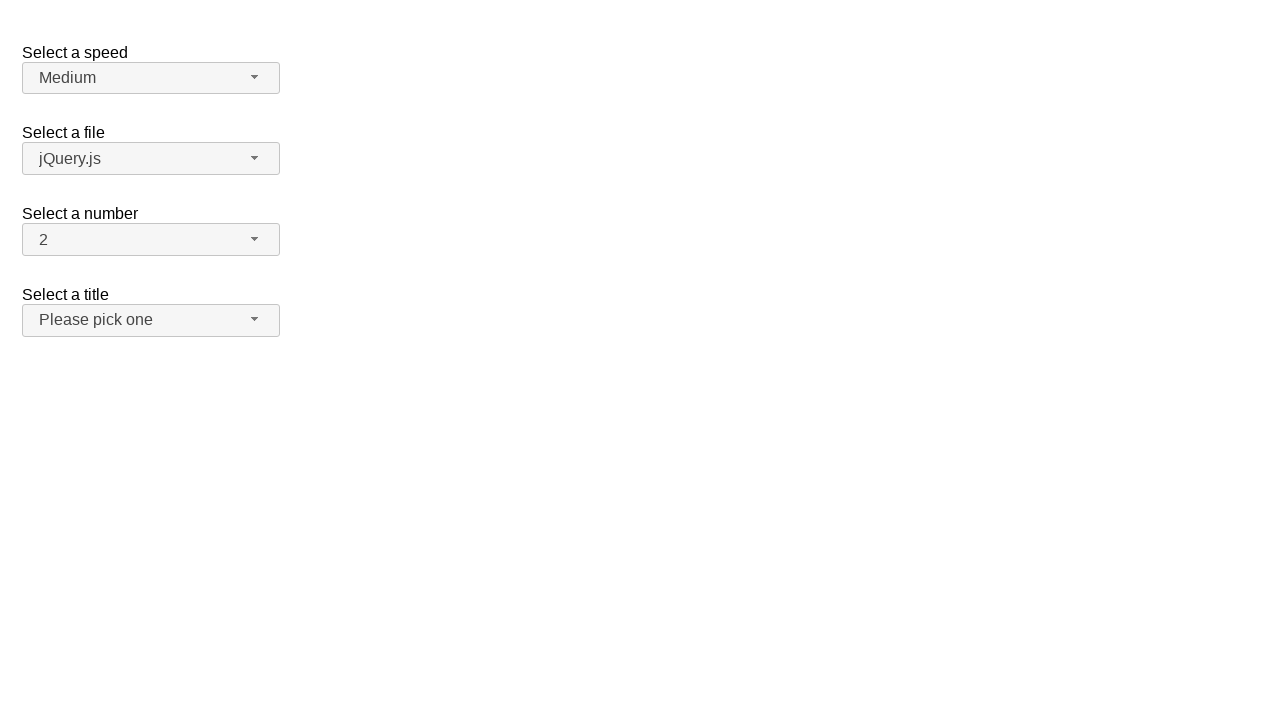

Navigated to jQuery UI selectmenu demo page
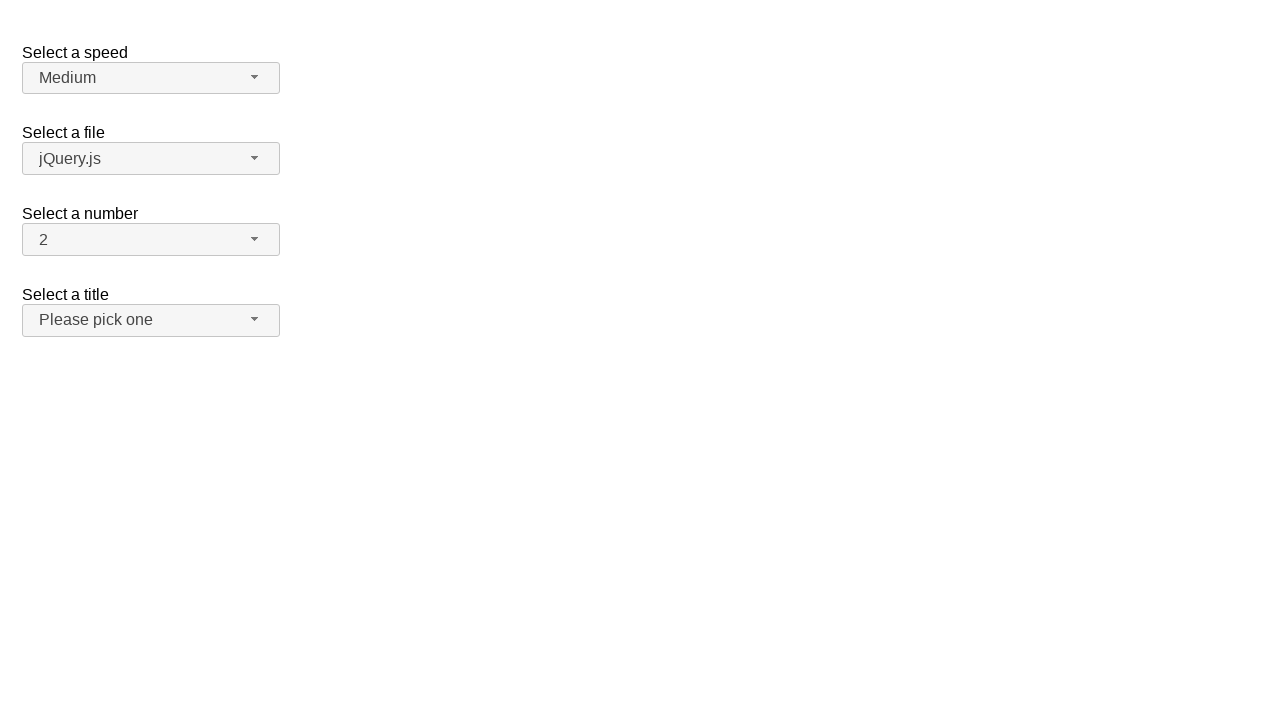

Clicked on the number dropdown button to open it at (151, 240) on span#number-button
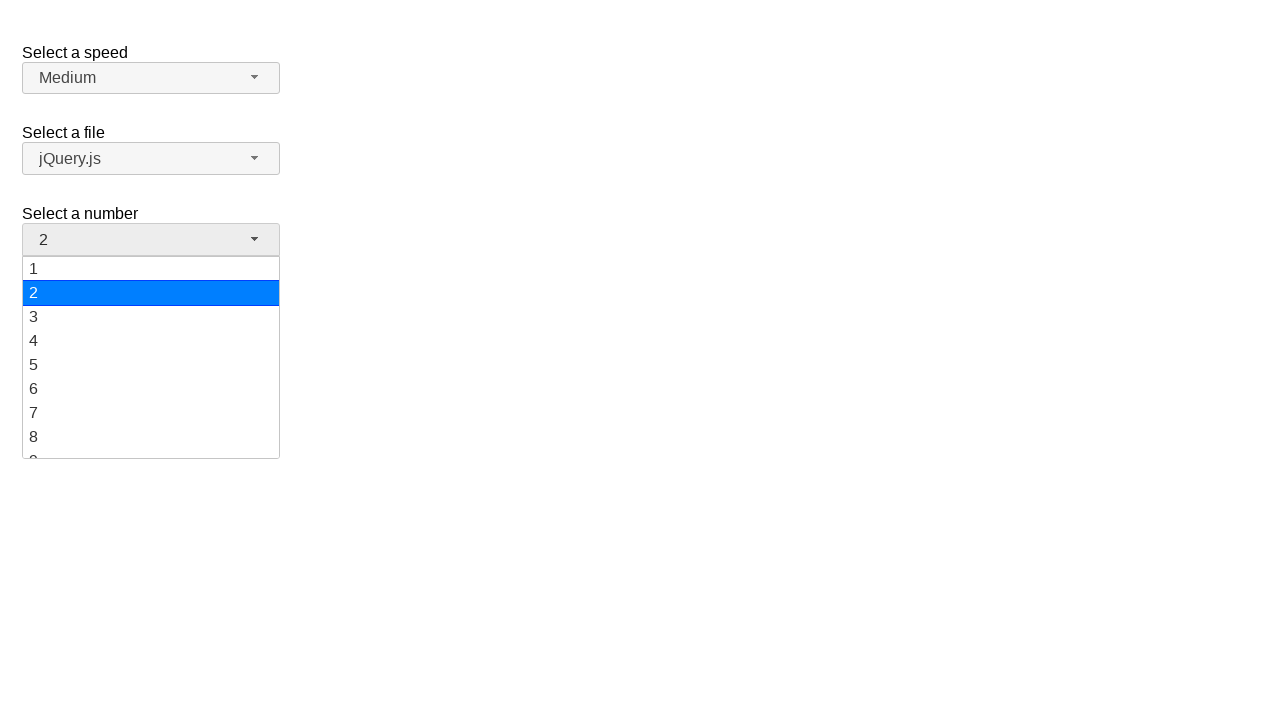

Dropdown menu items loaded and became visible
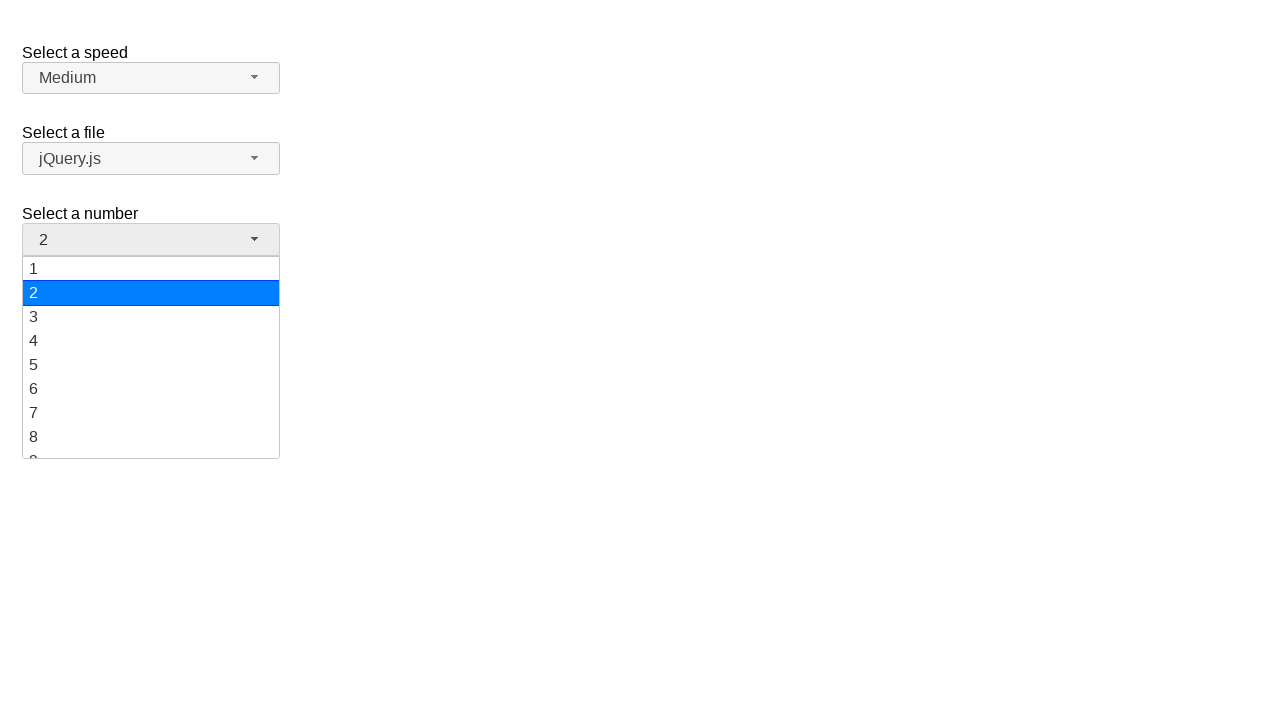

Selected value '8' from the number dropdown menu at (151, 437) on ul#number-menu div:has-text('8')
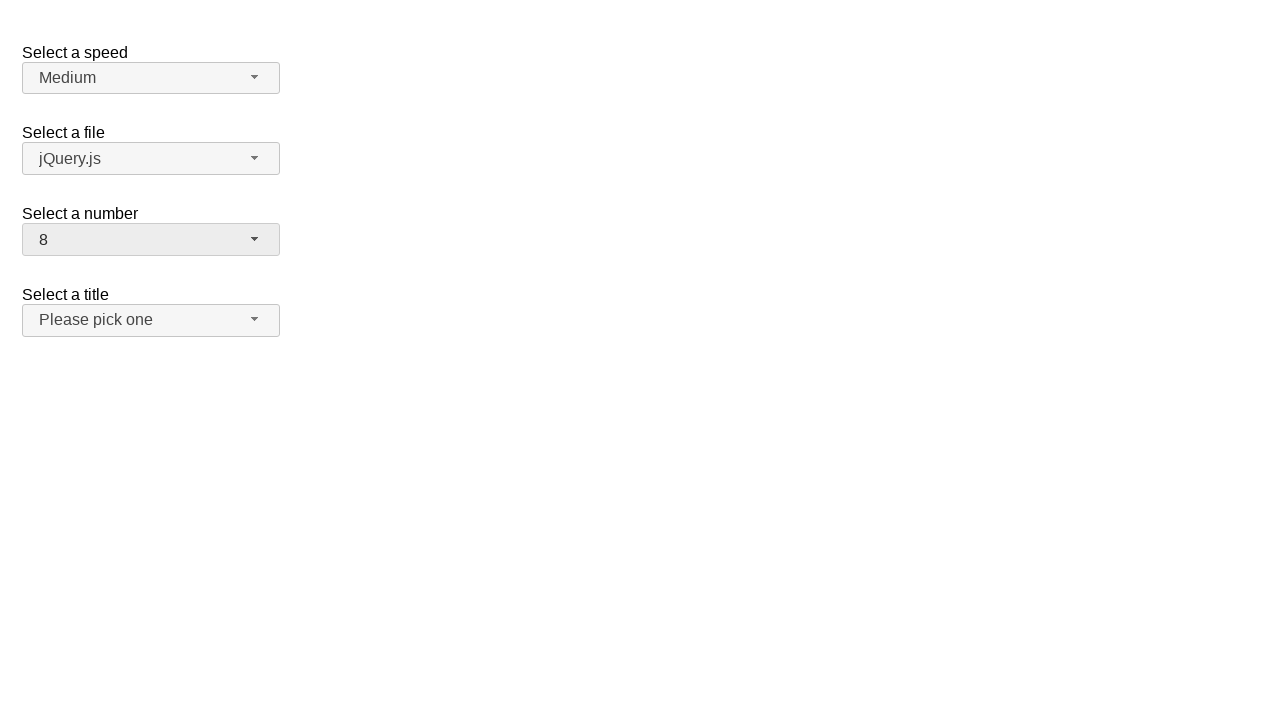

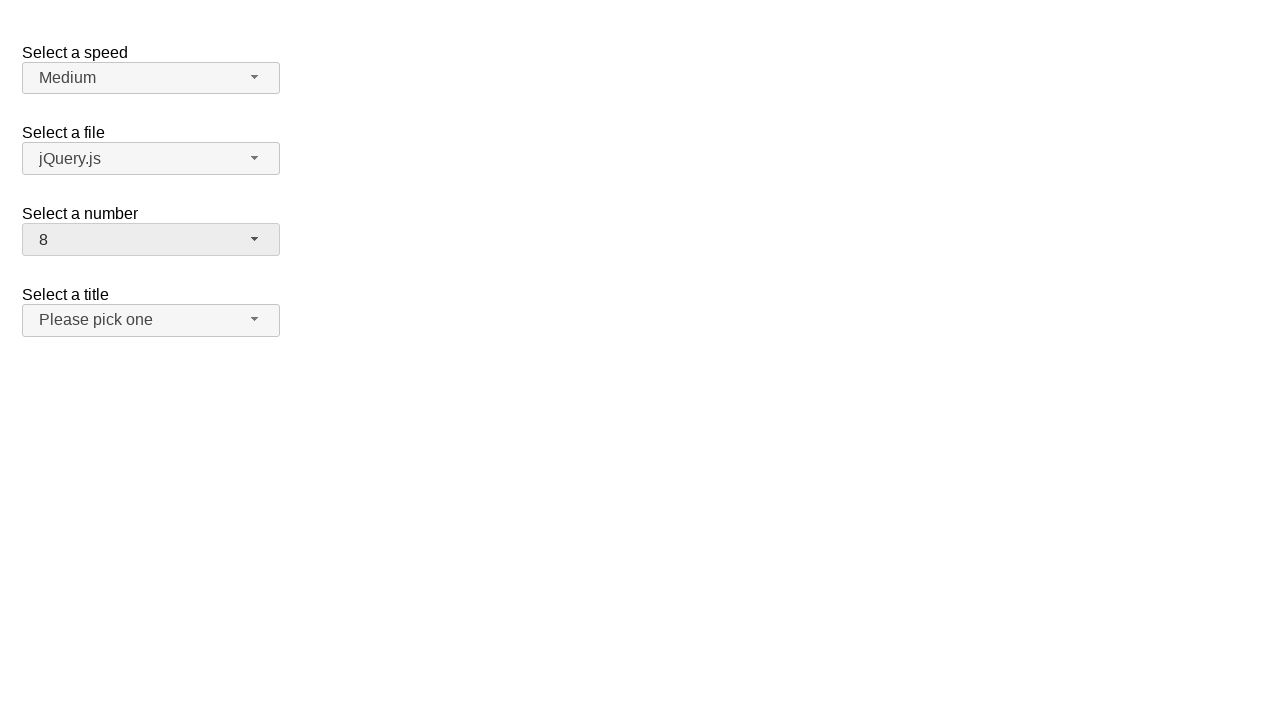